Tests prompt alert handling by clicking the prompt button, entering text, and accepting the alert

Starting URL: https://demoqa.com/alerts

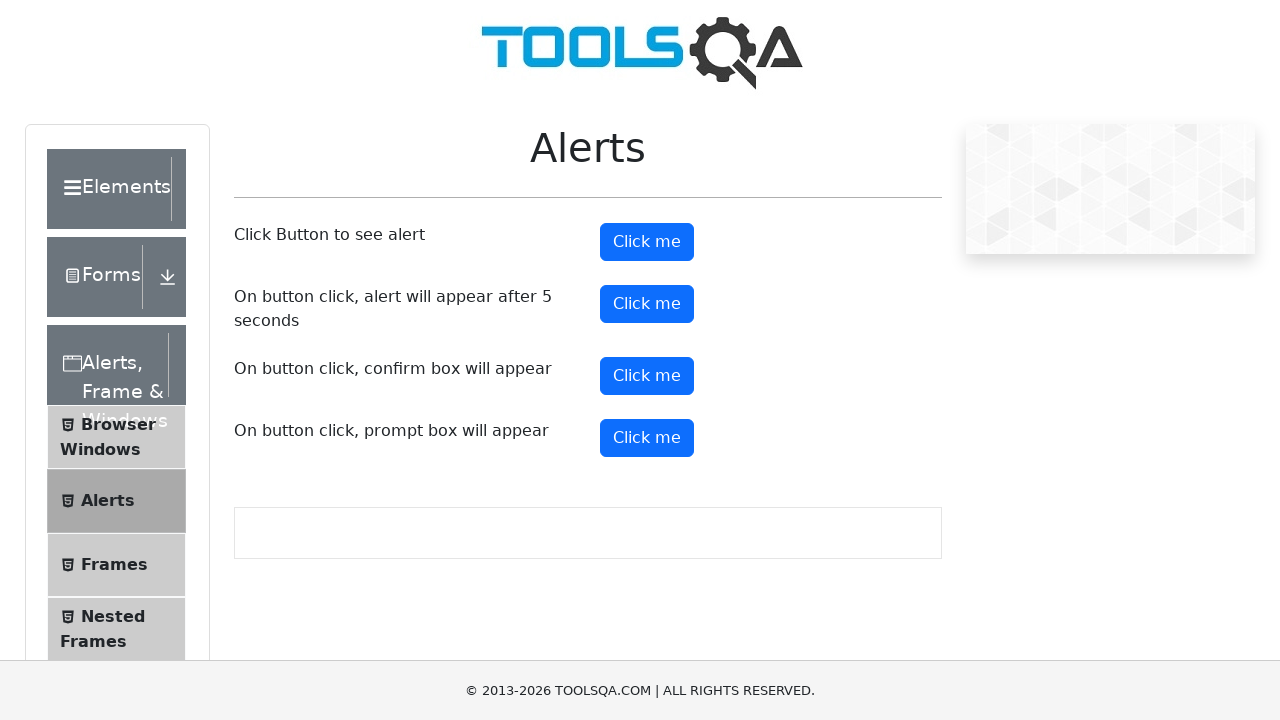

Set up dialog handler to accept prompt with text 'name'
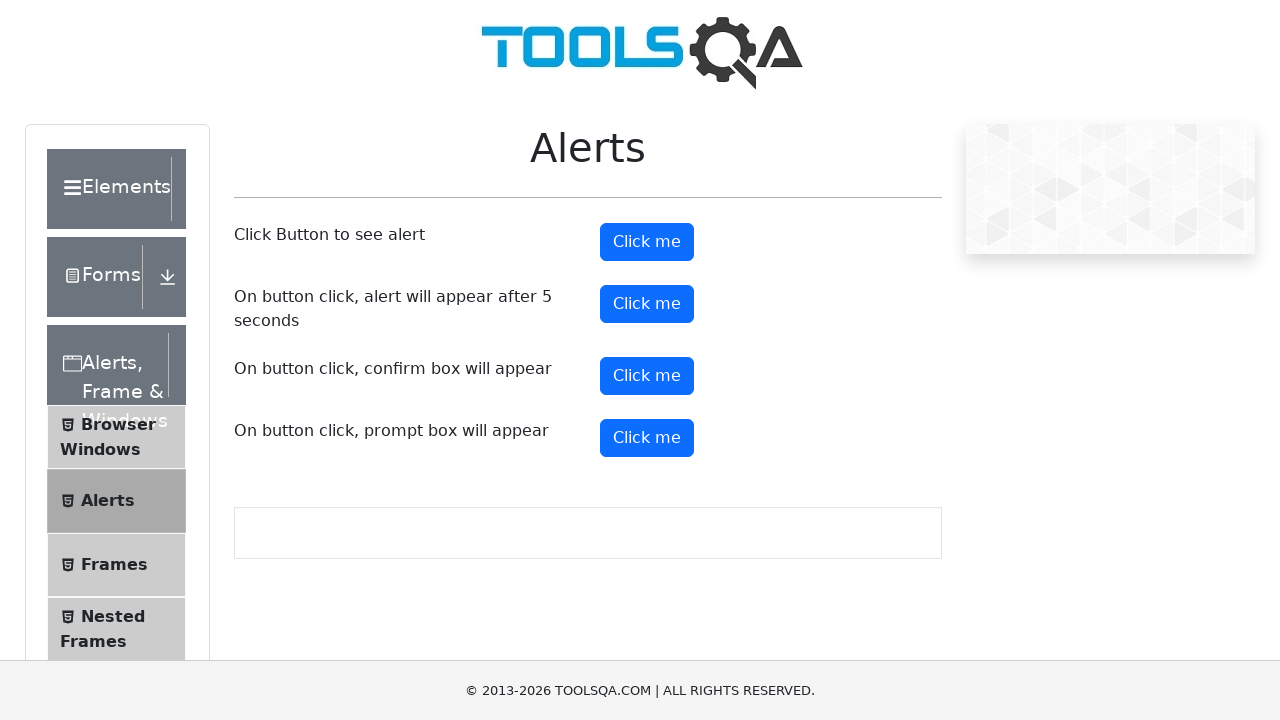

Clicked prompt button to trigger alert at (647, 438) on button#promtButton
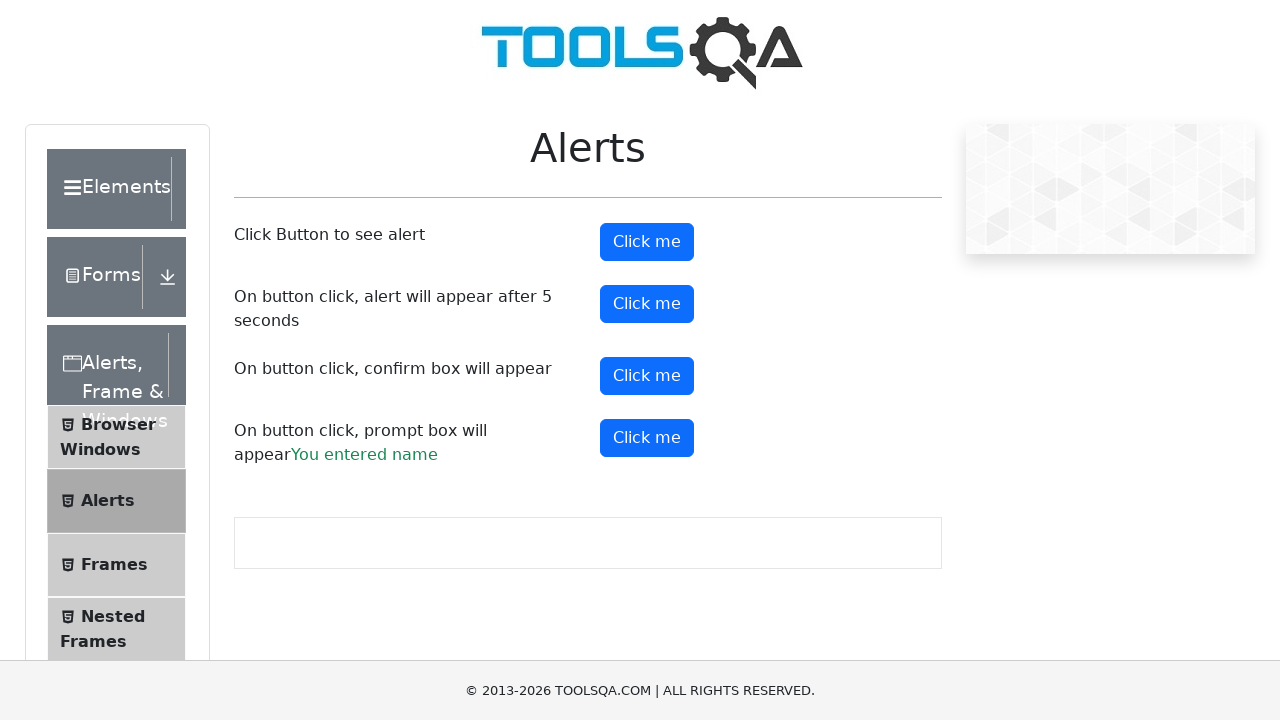

Waited for prompt dialog to be handled and accepted
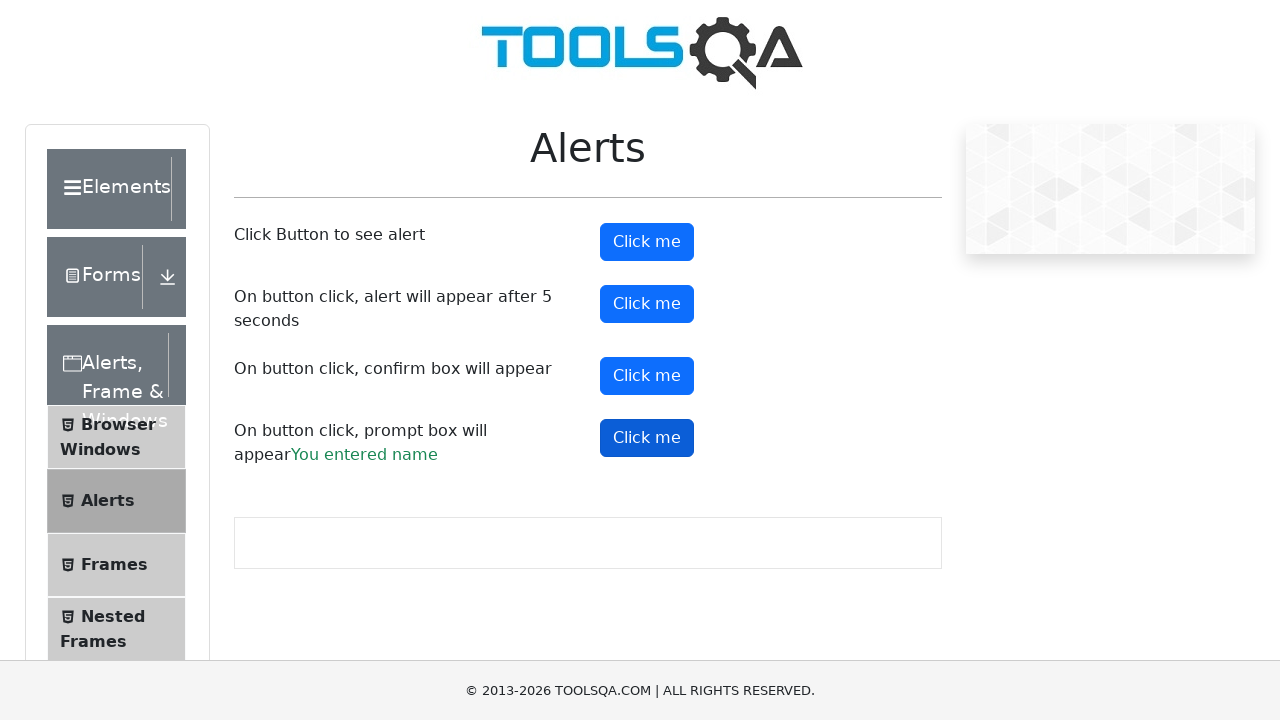

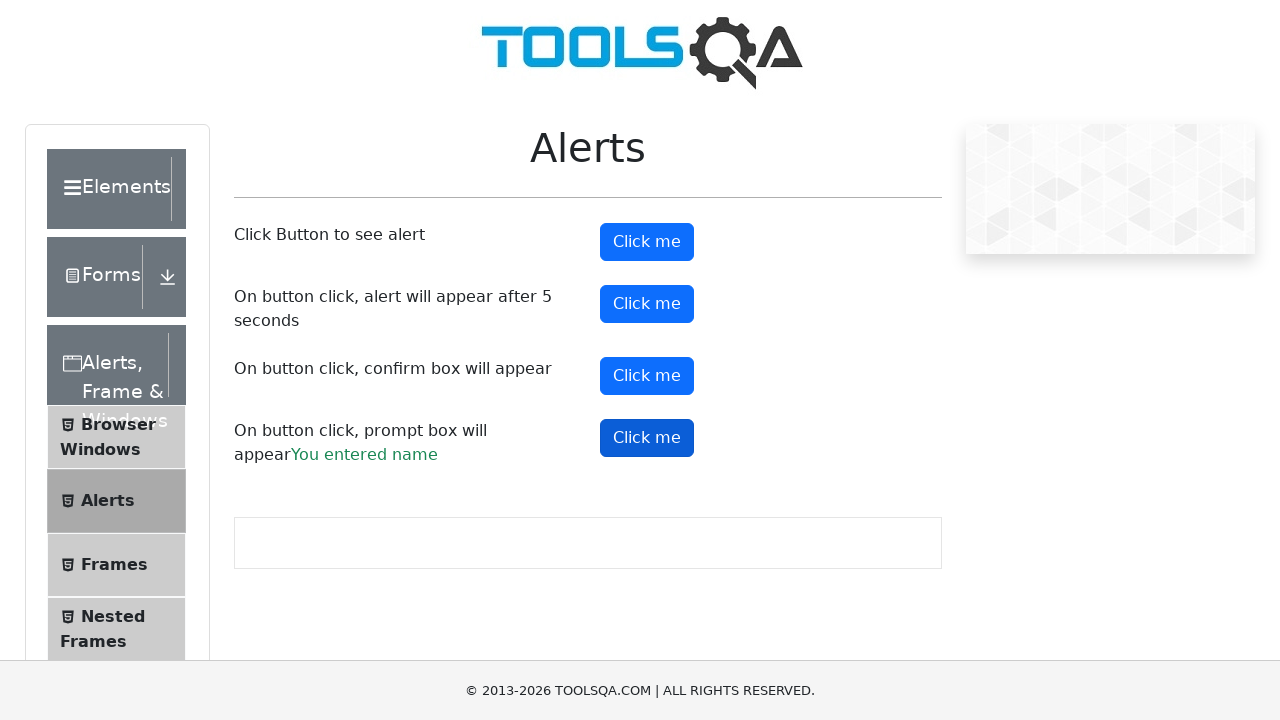